Tests that the "C" submenu link is visible on the Browse Languages page

Starting URL: http://www.99-bottles-of-beer.net/

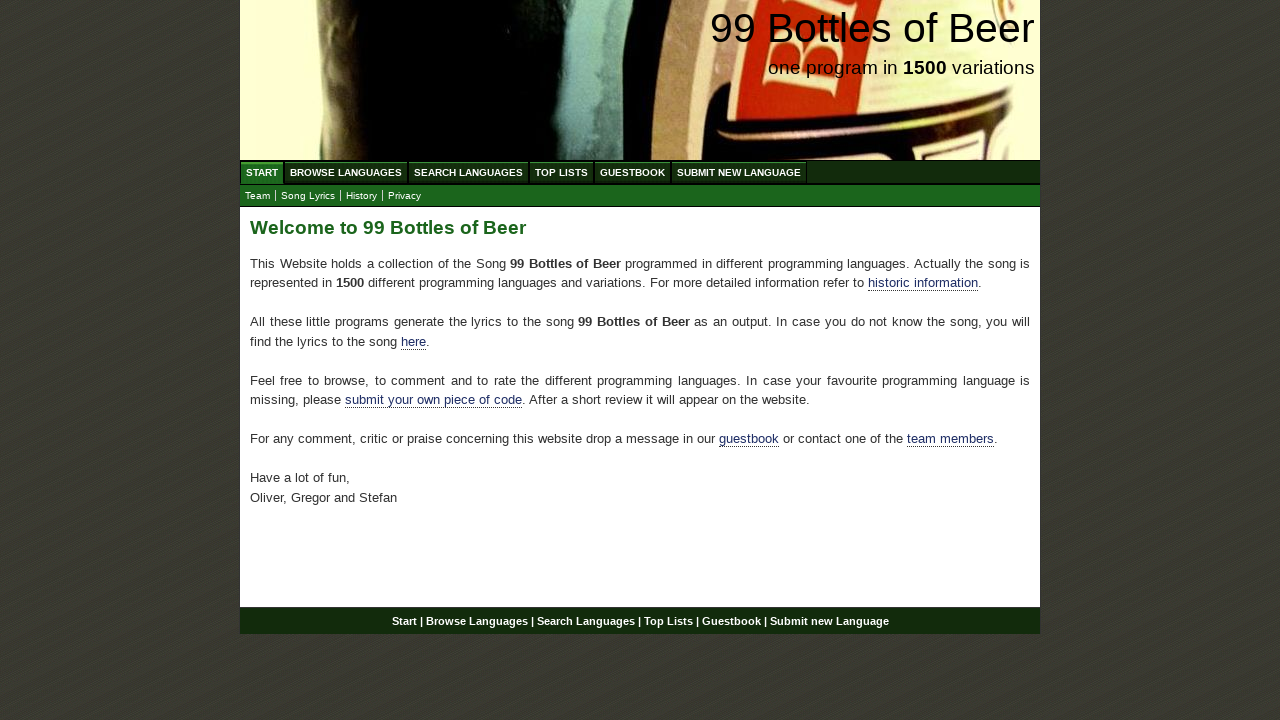

Clicked on Browse Languages menu at (346, 172) on a[href='/abc.html']
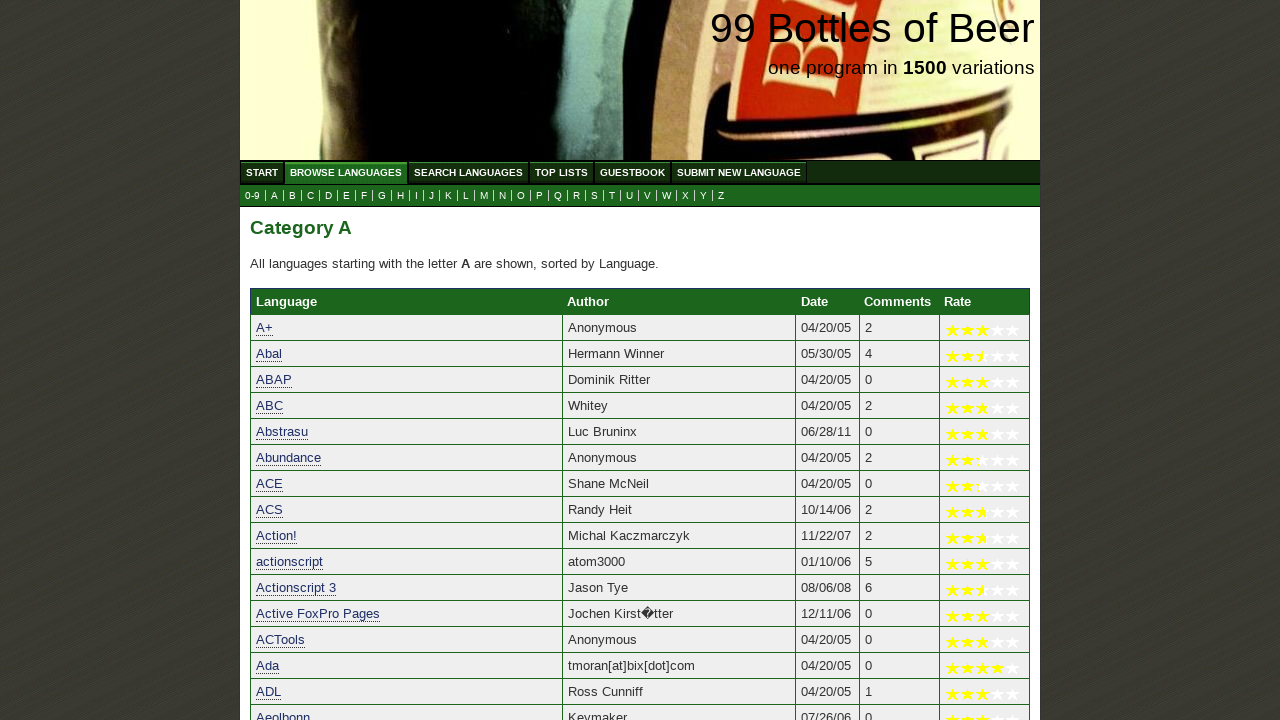

Located C submenu link element
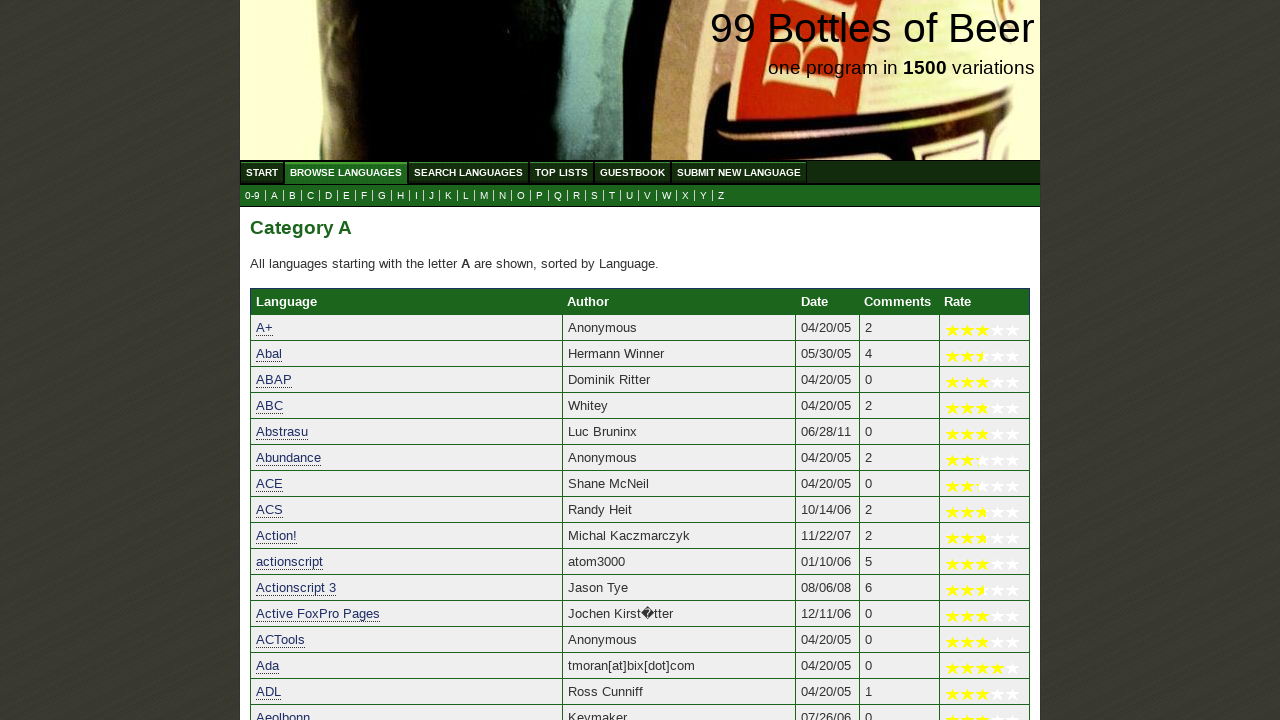

Verified C submenu link text is 'C'
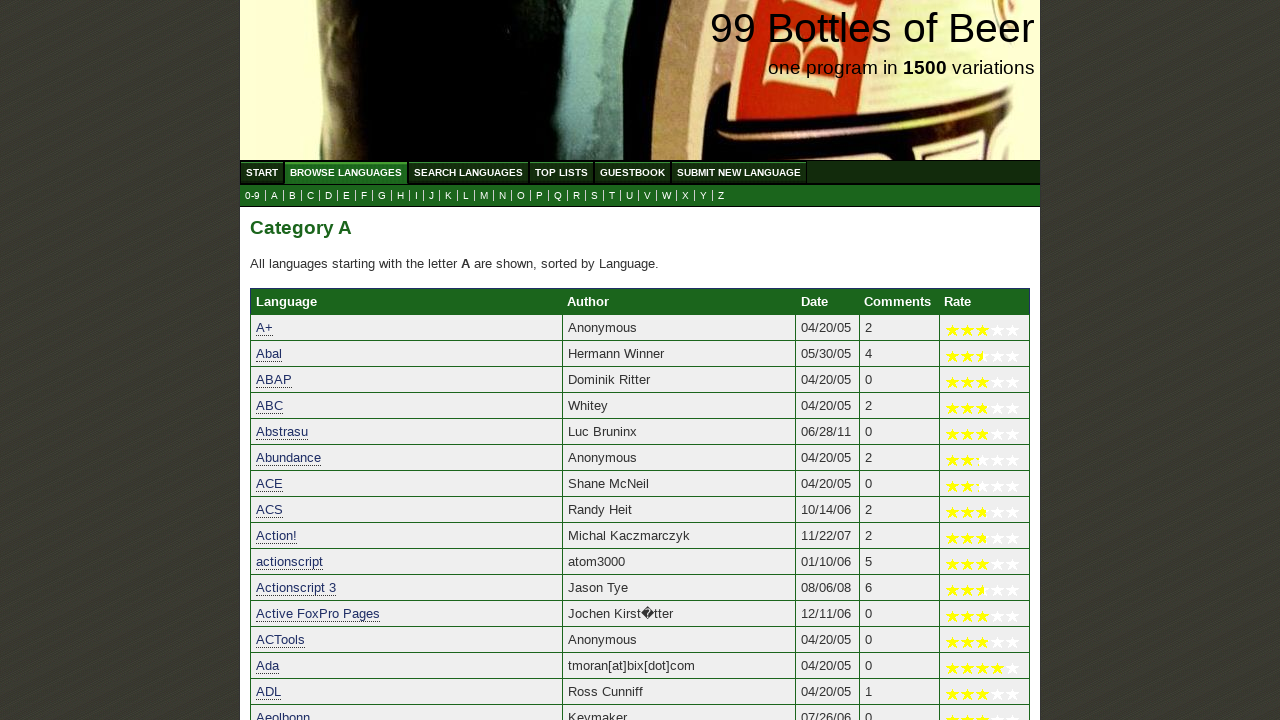

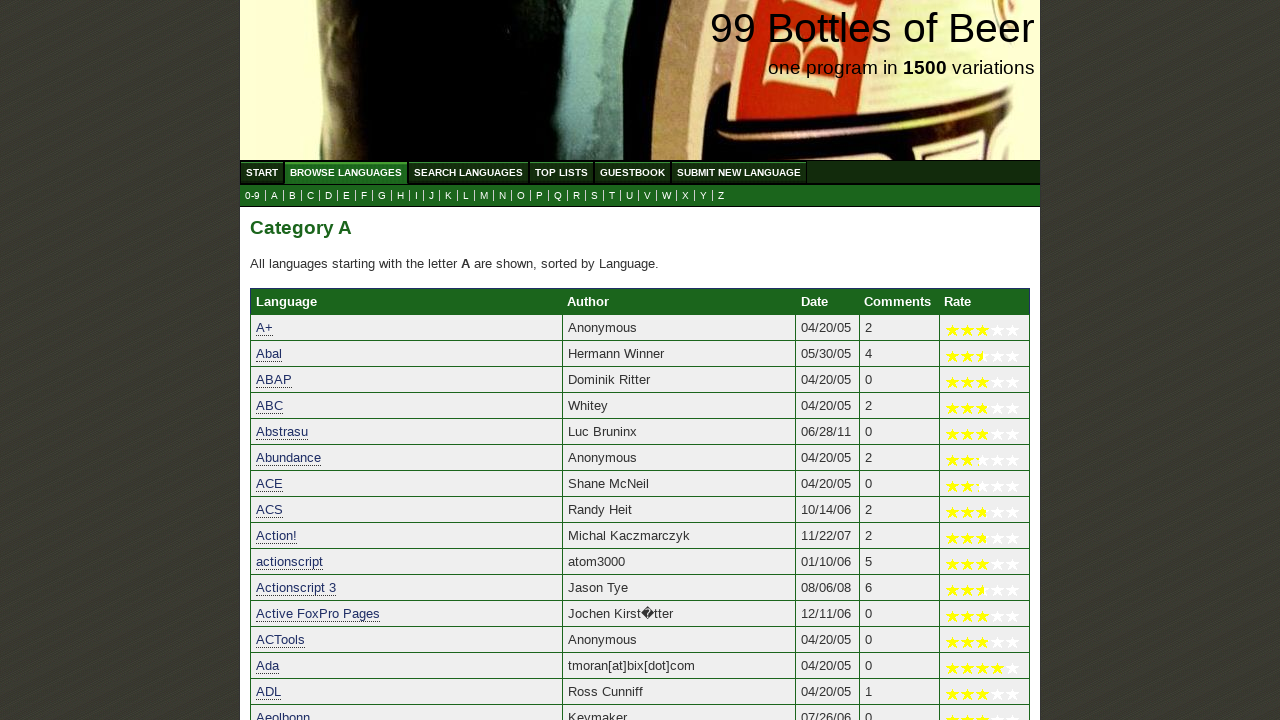